Tests a text box form by filling in username, email, current address, and permanent address fields, then scrolling down and clicking the submit button.

Starting URL: https://demoqa.com/text-box

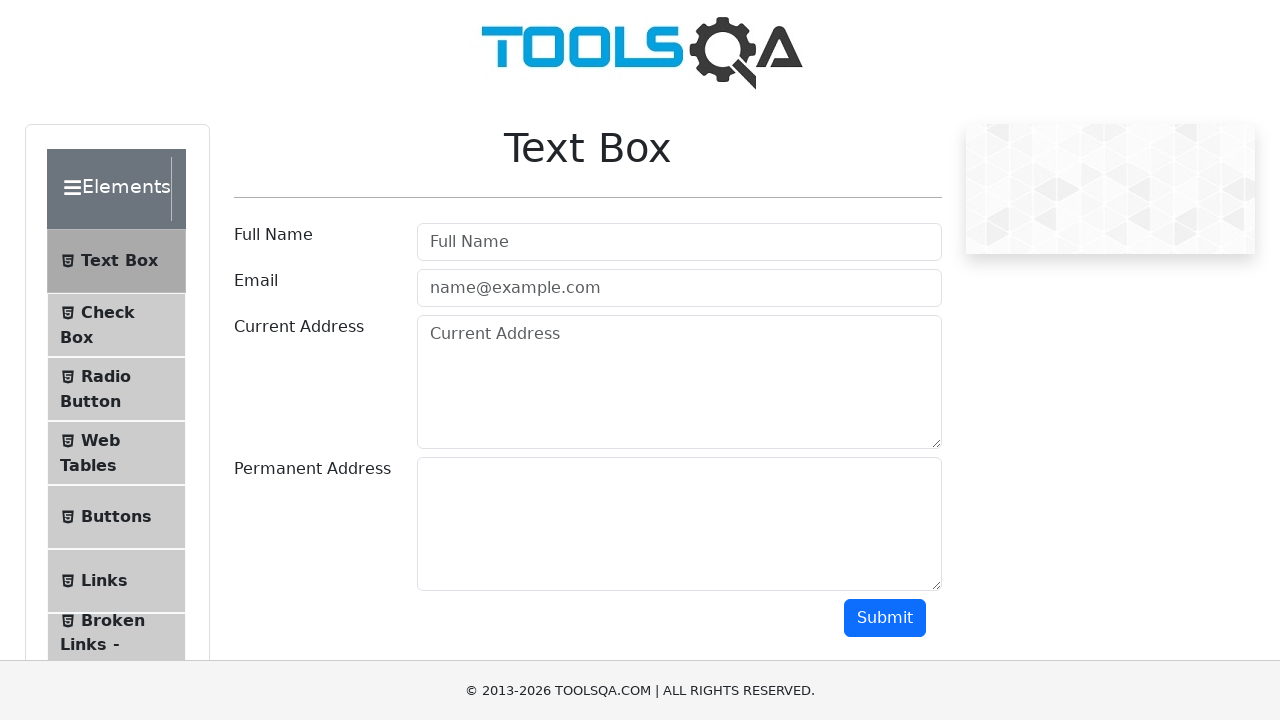

Filled username field with 'John' on #userName
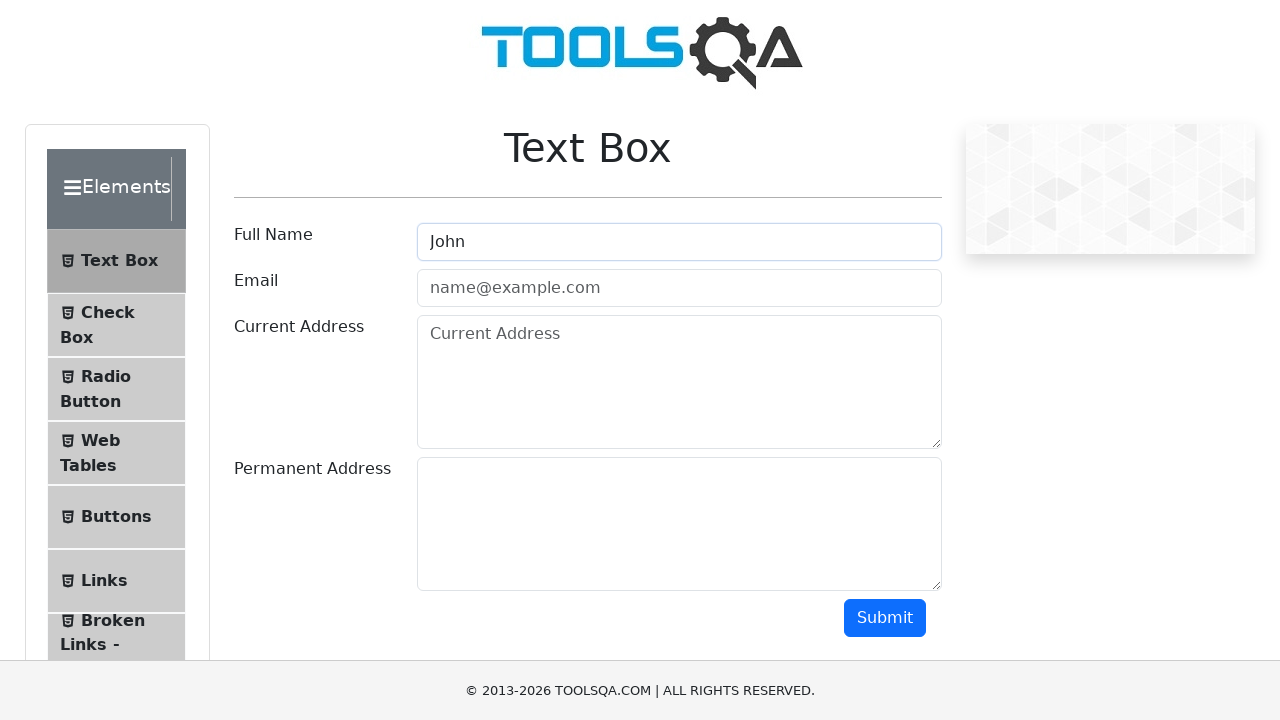

Filled email field with 'john@gmail.com' on #userEmail
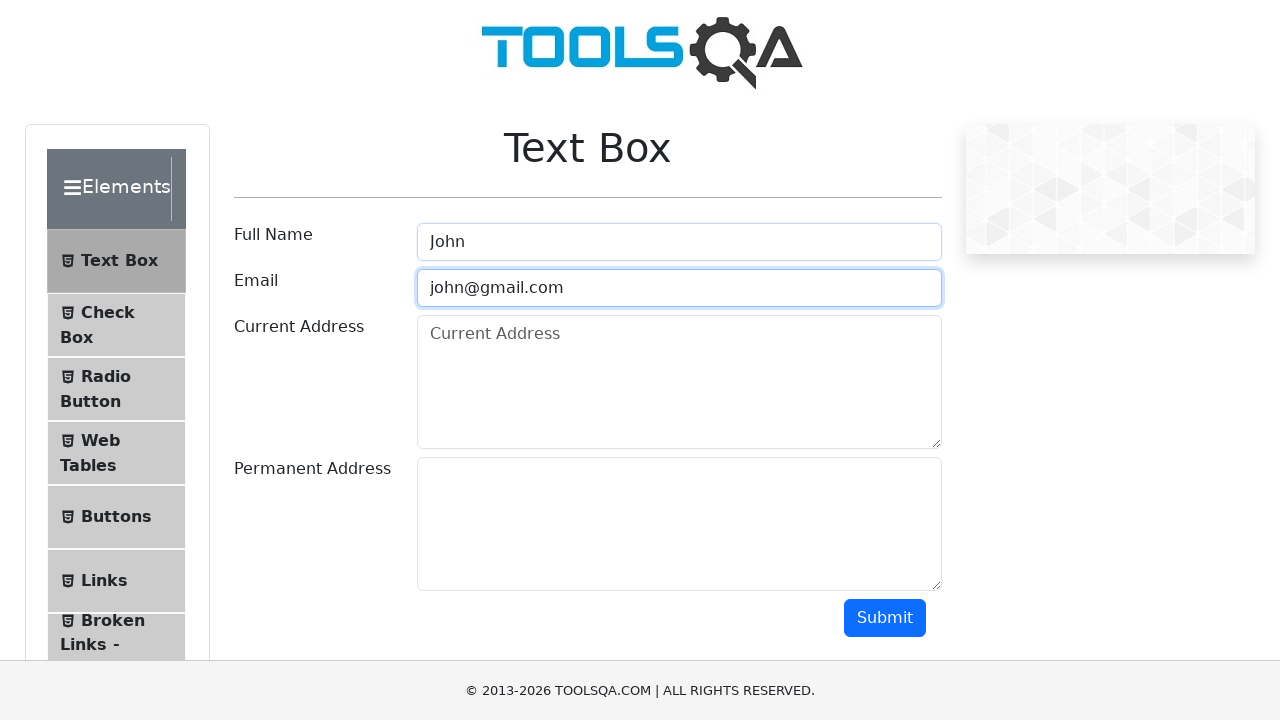

Filled current address field with 'WallStreet 555' on #currentAddress
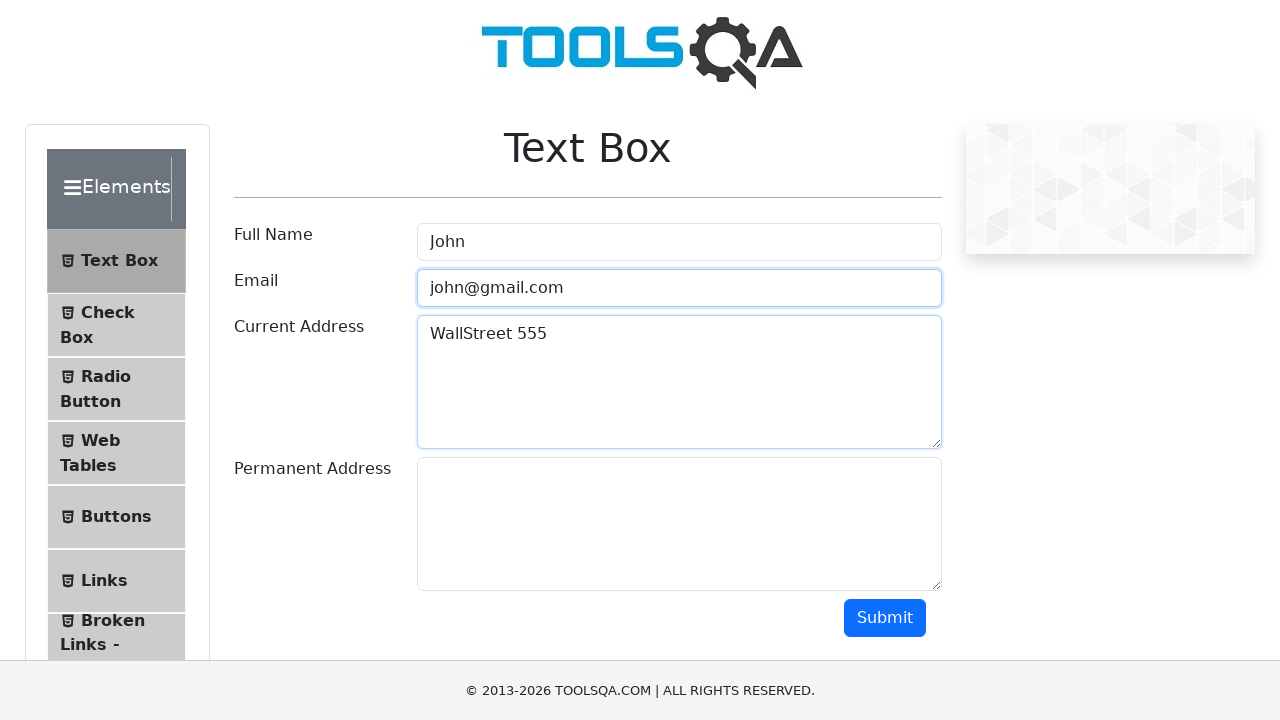

Filled permanent address field with 'Sovet 123' on #permanentAddress
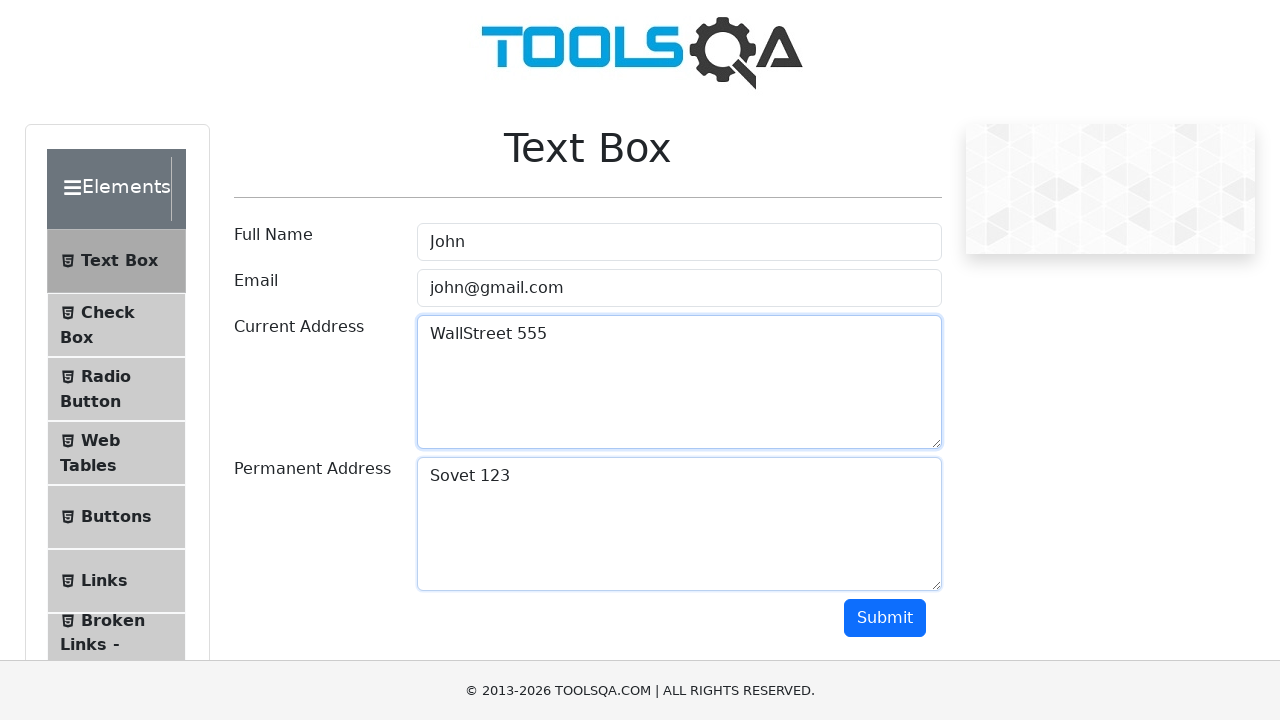

Scrolled down 600px to reveal submit button
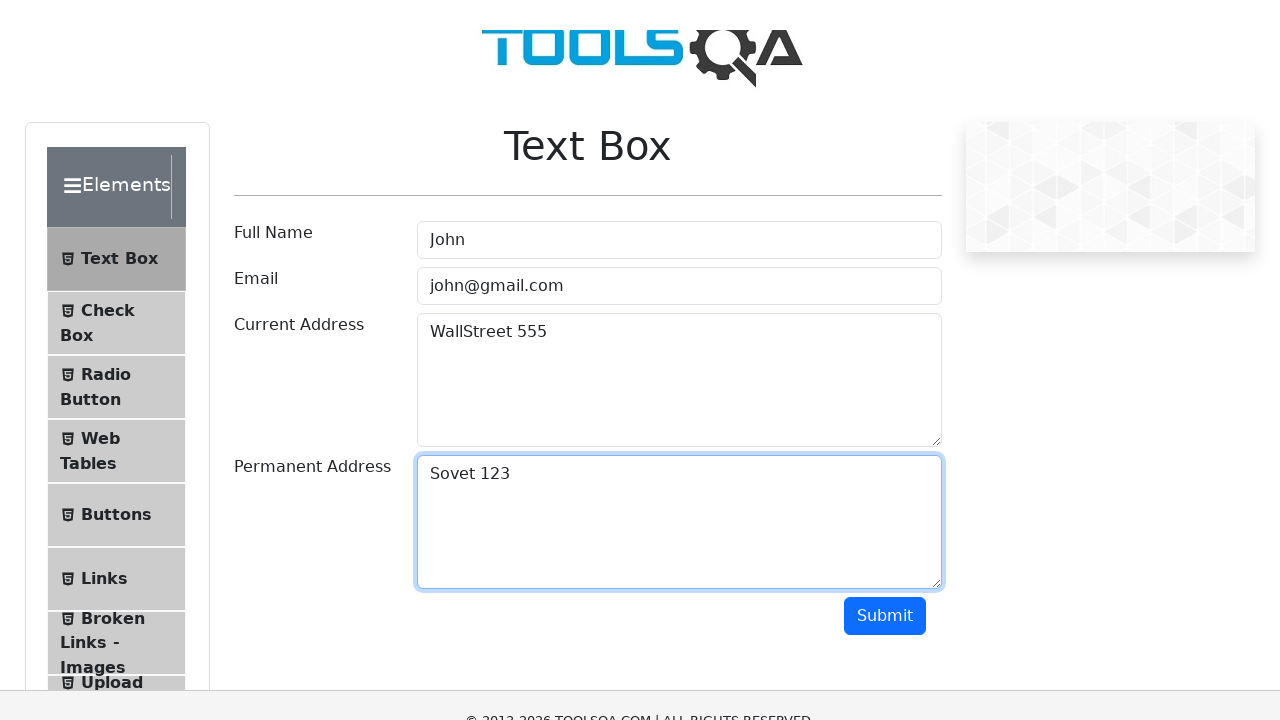

Clicked submit button to submit form at (885, 18) on .btn-primary
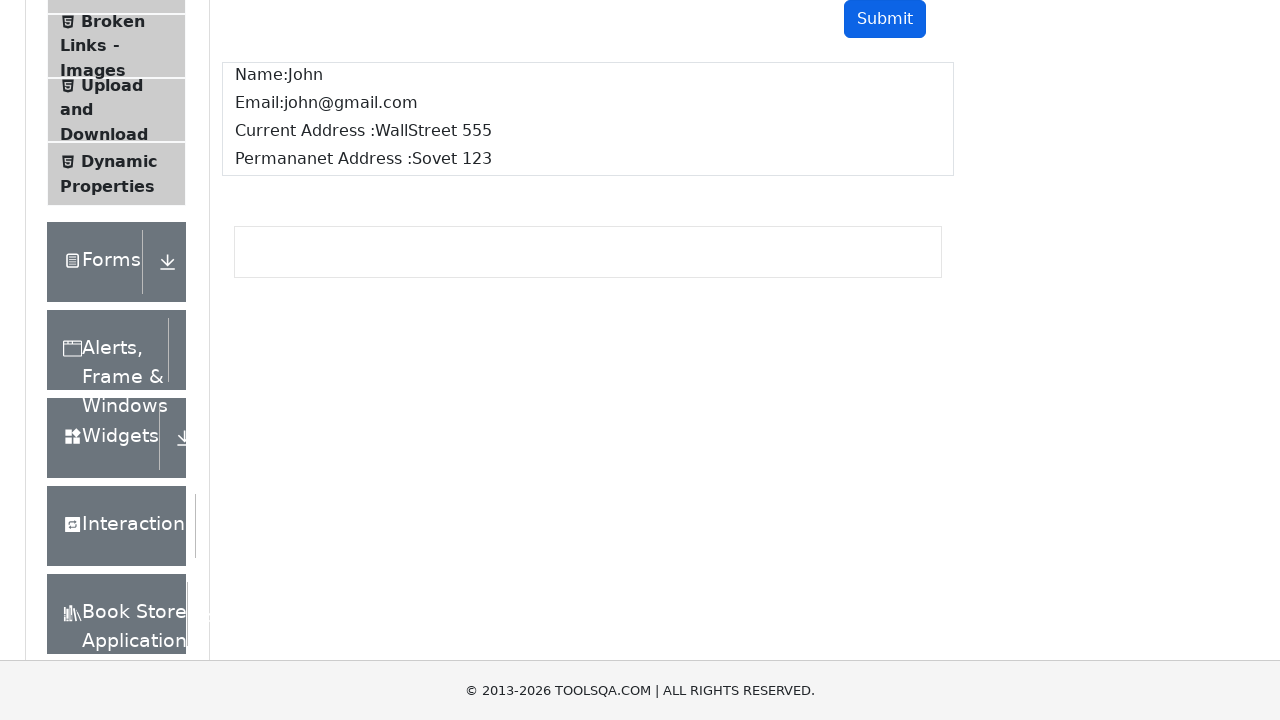

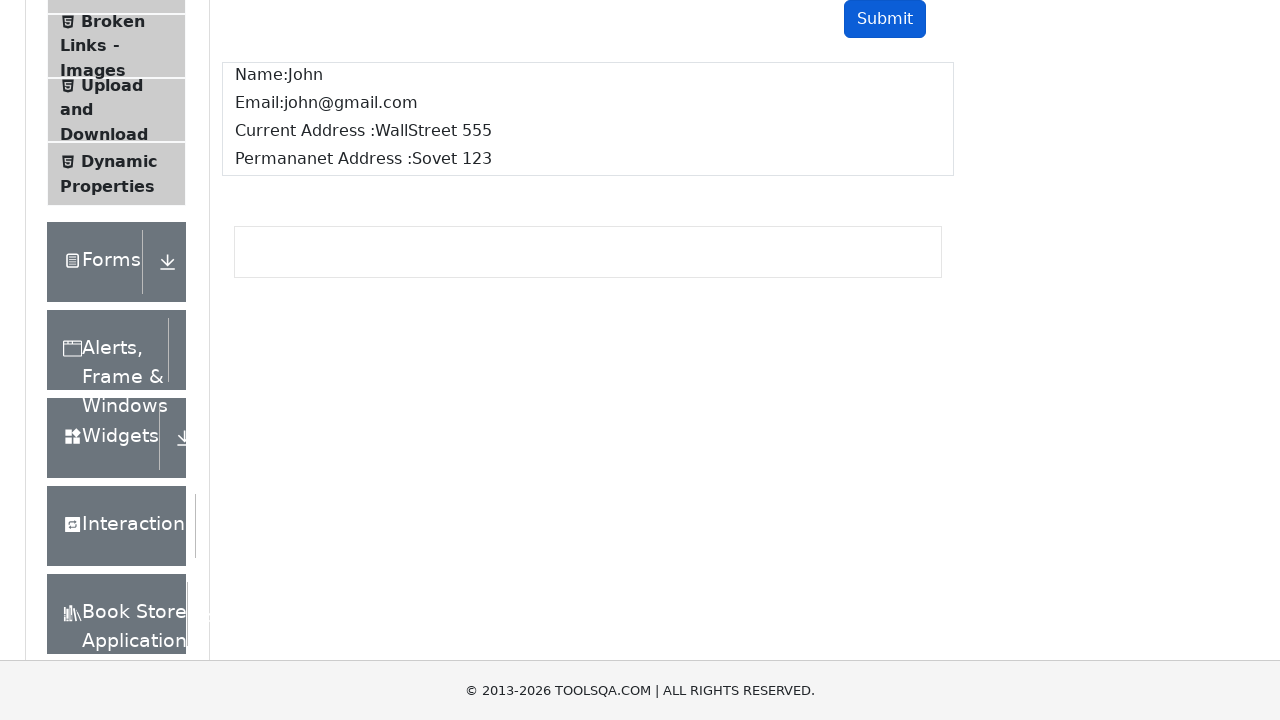